Navigates to the OpenCart demo website and captures a full page screenshot to verify the page loads correctly.

Starting URL: https://demo.opencart.com/

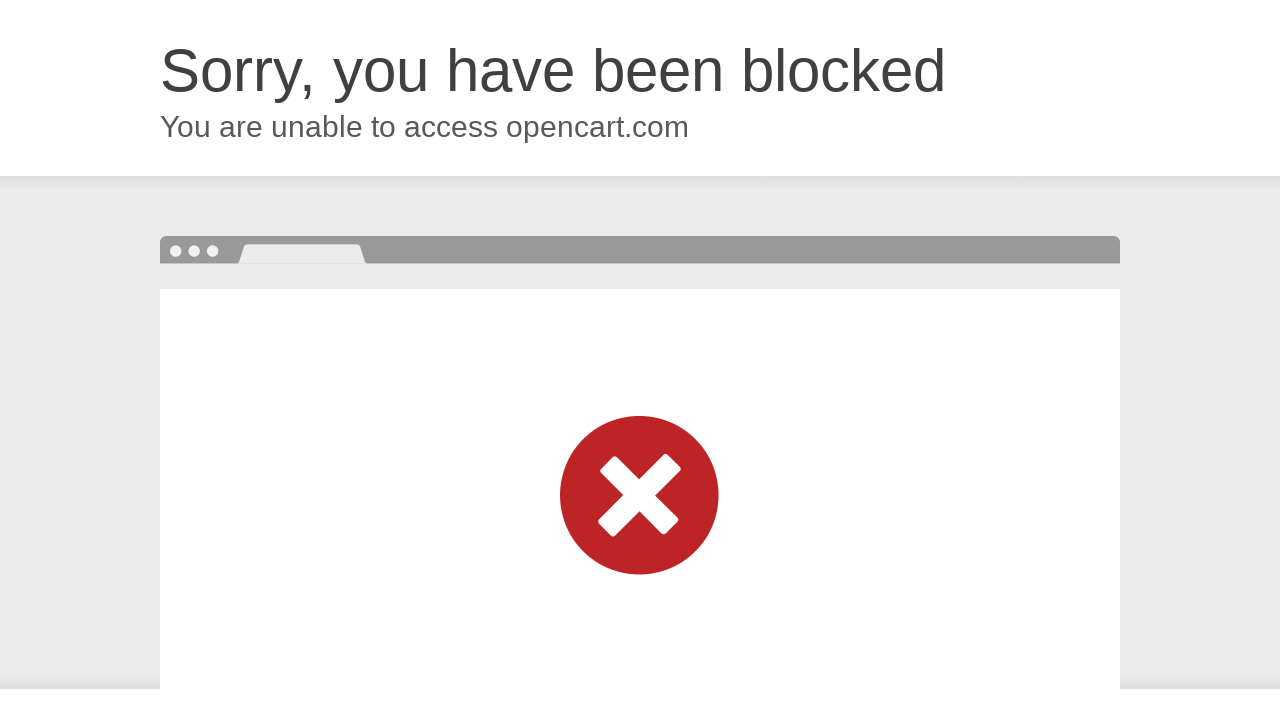

Waited for page to fully load (networkidle state)
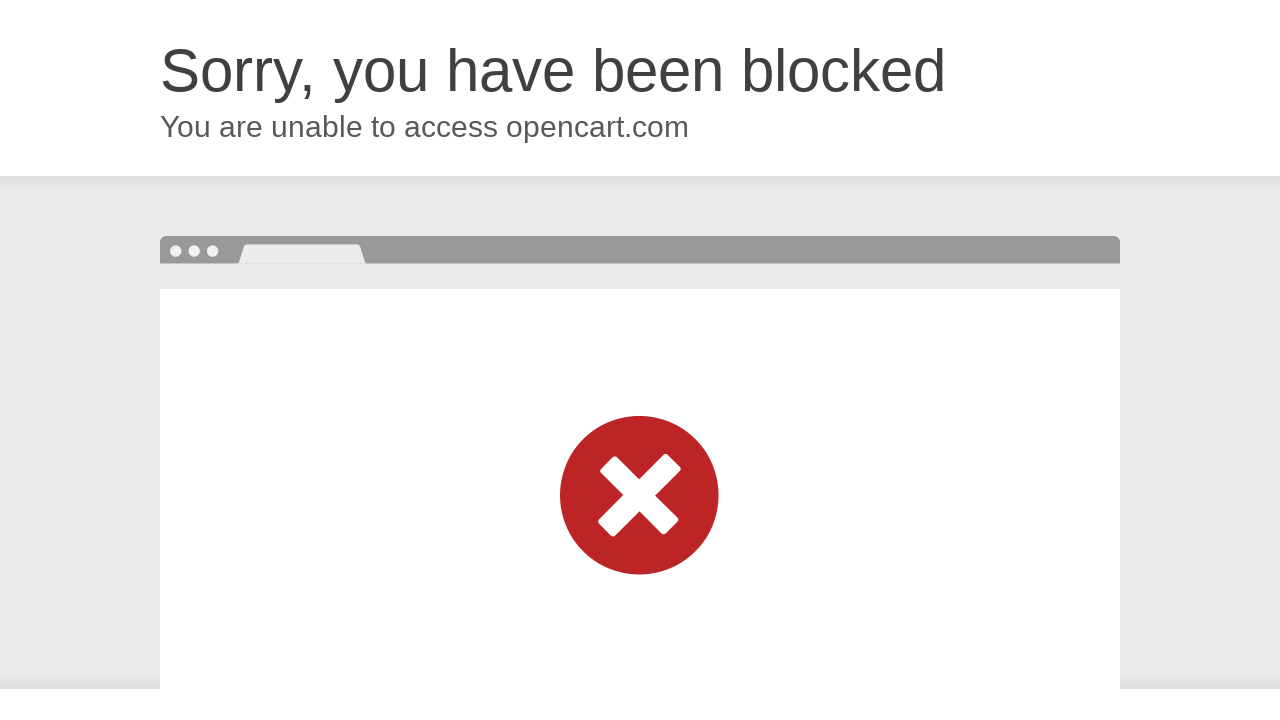

Captured full page screenshot of OpenCart demo website
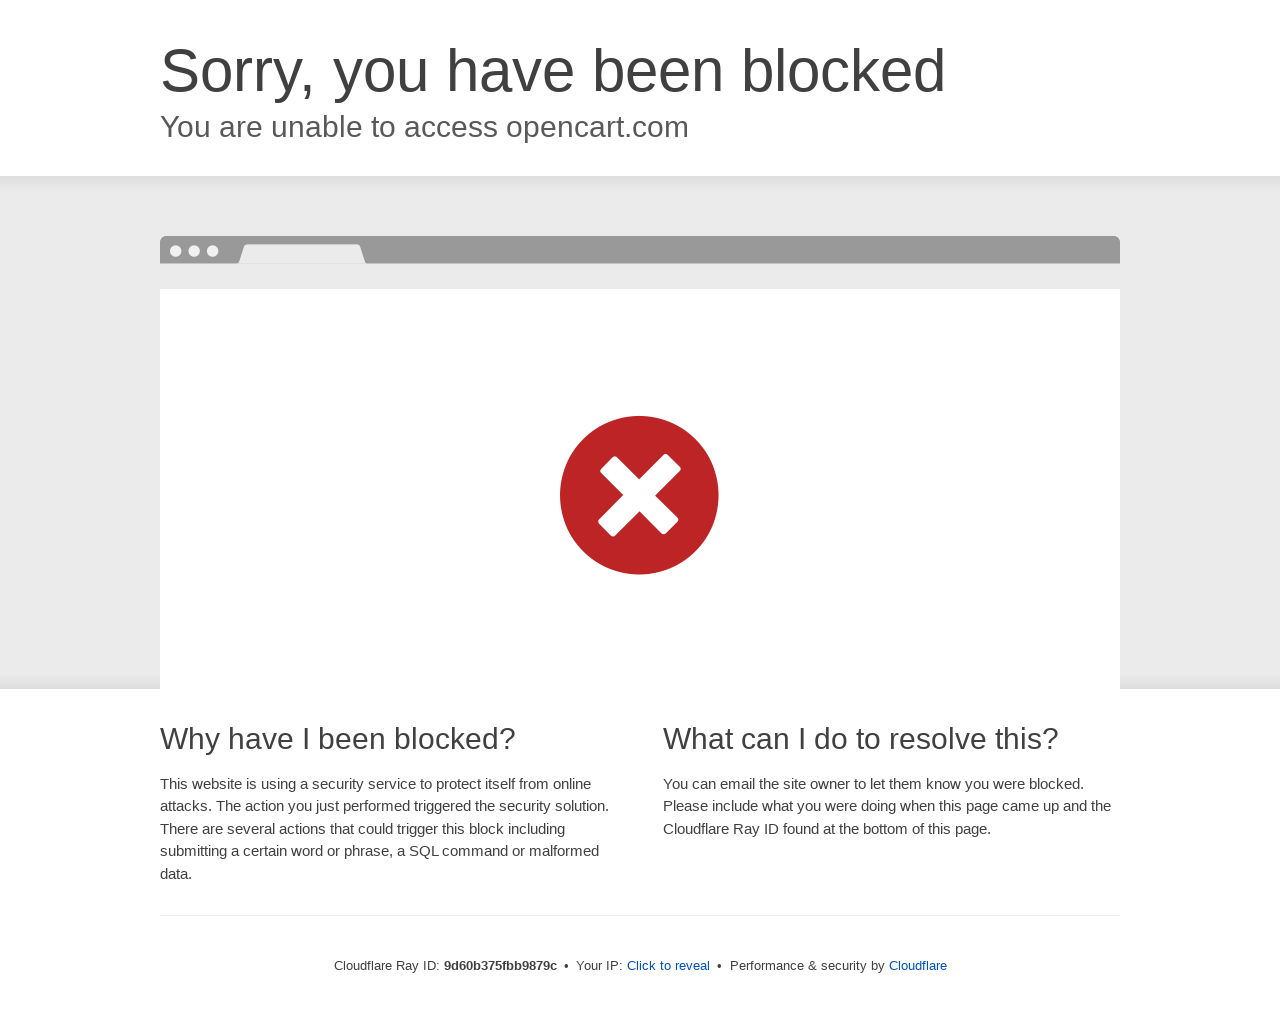

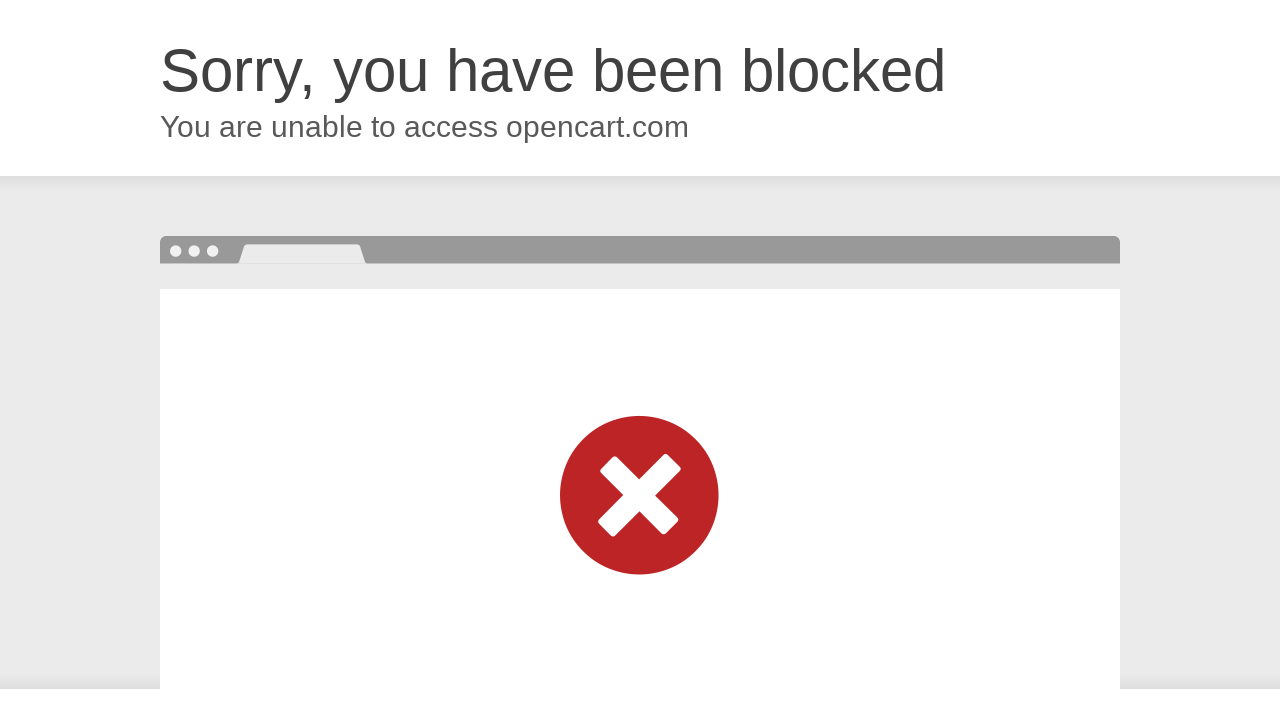